Tests mouse hover functionality by hovering over an element and clicking on a revealed link

Starting URL: https://www.rahulshettyacademy.com/AutomationPractice/

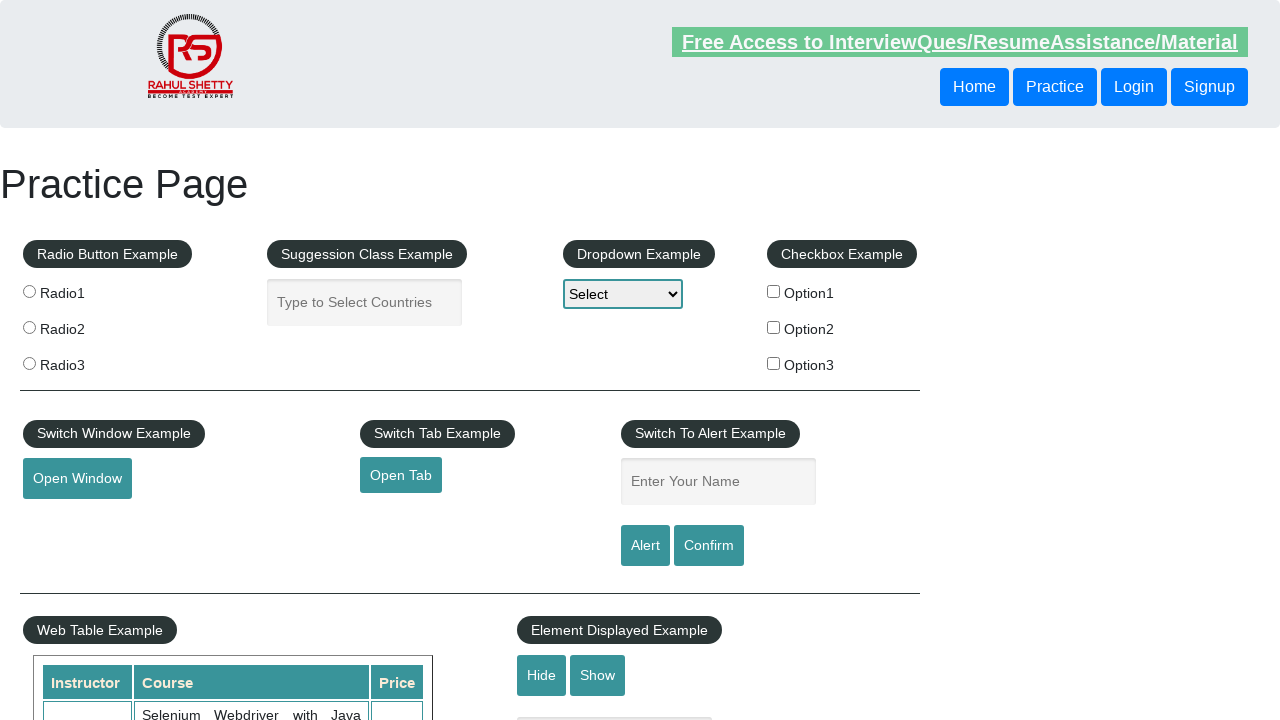

Hovered over mouse hover element to reveal dropdown menu at (83, 361) on #mousehover
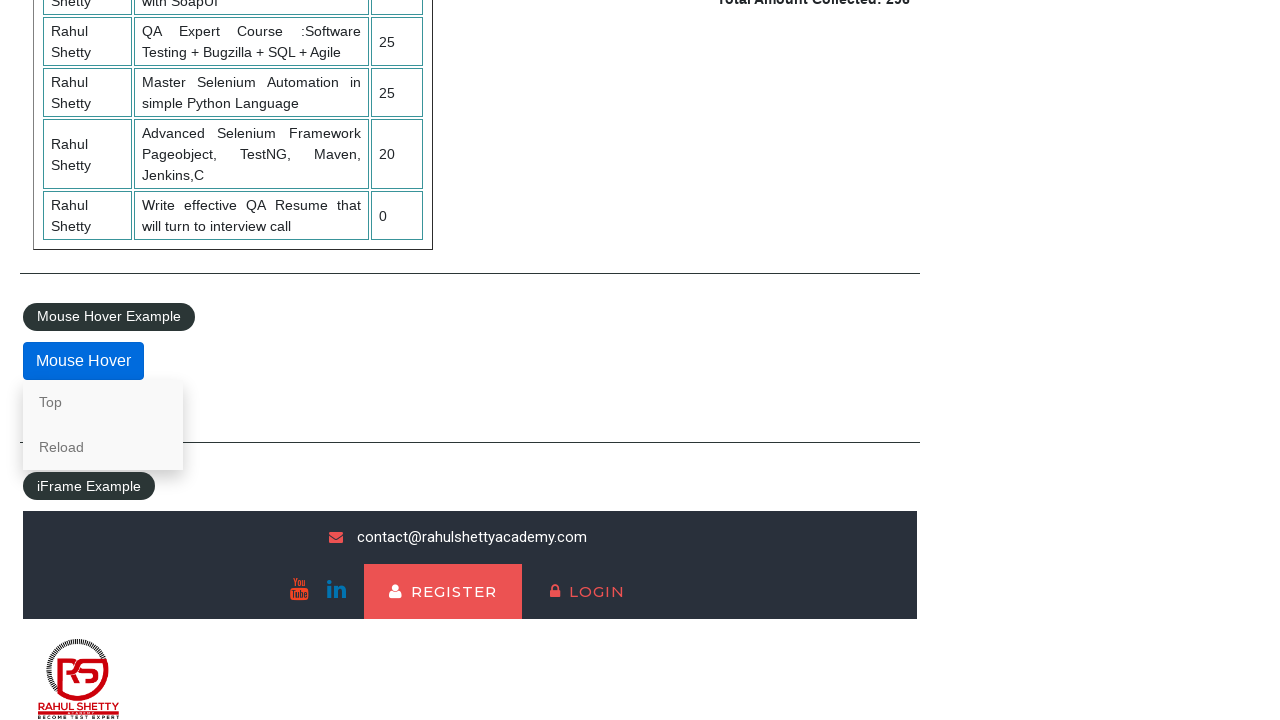

Clicked on the Reload link revealed by hover at (103, 447) on text=Reload
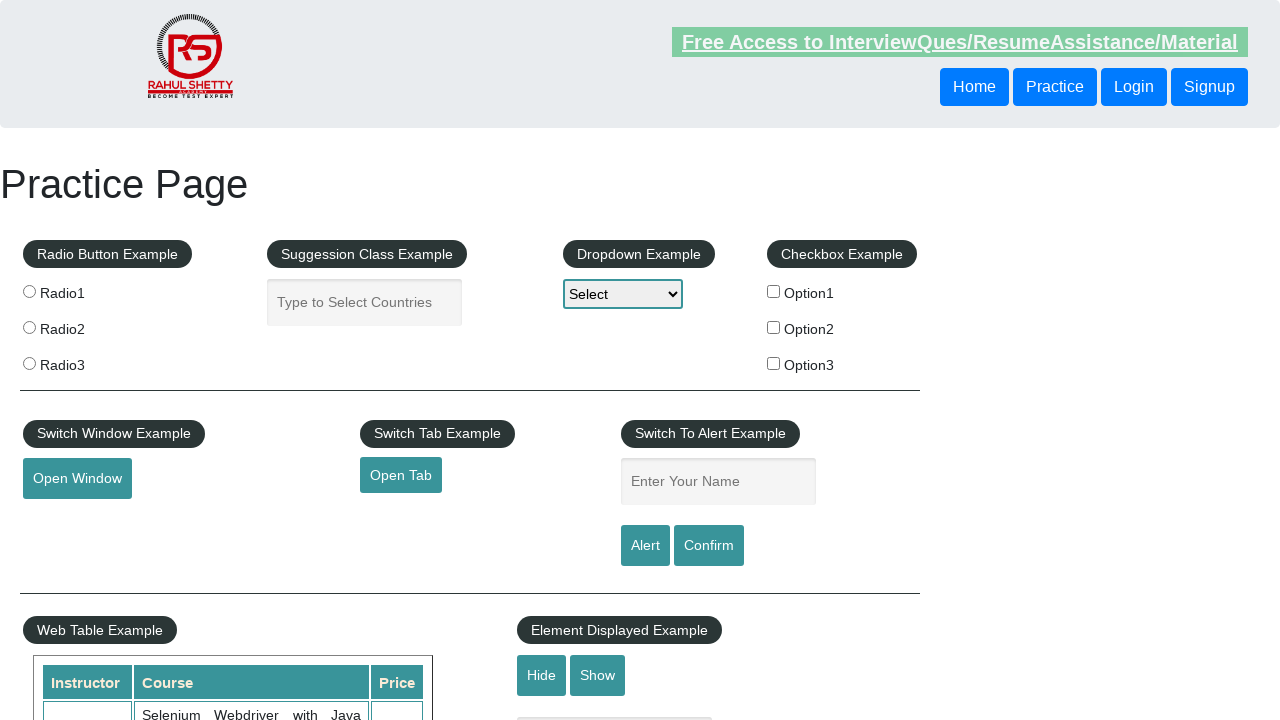

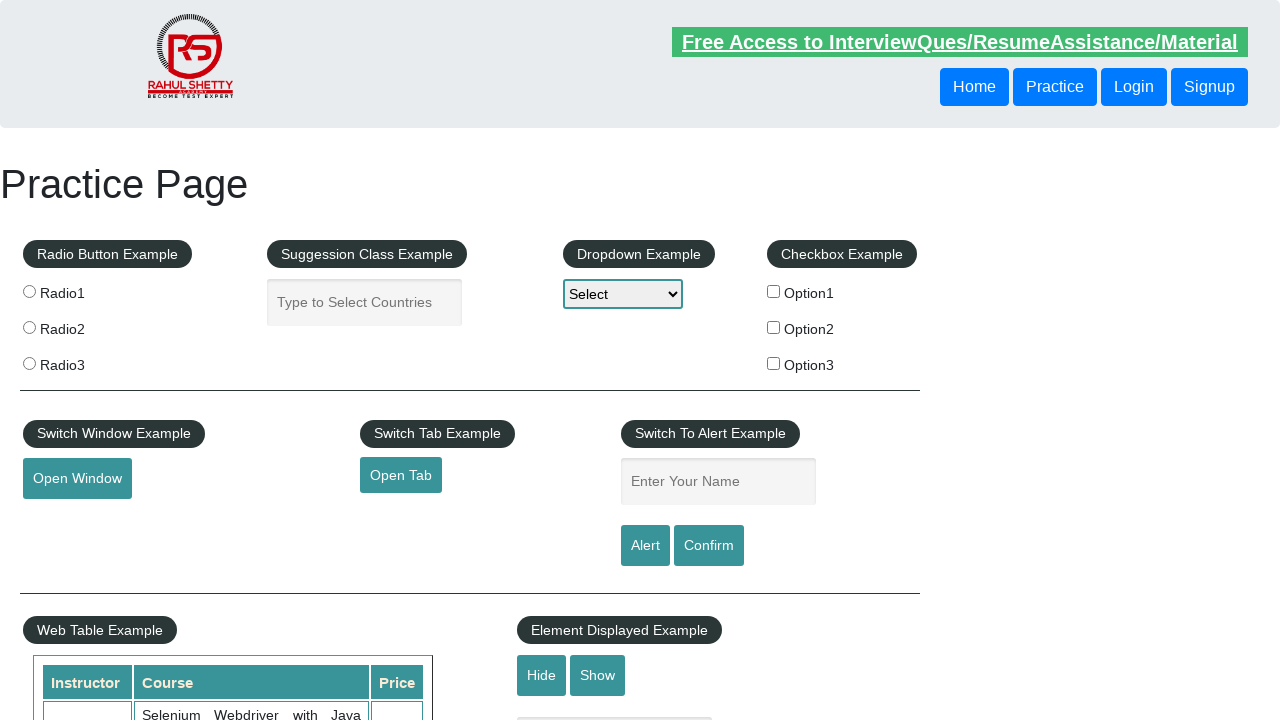